Tests browser back button functionality with filter navigation

Starting URL: https://demo.playwright.dev/todomvc

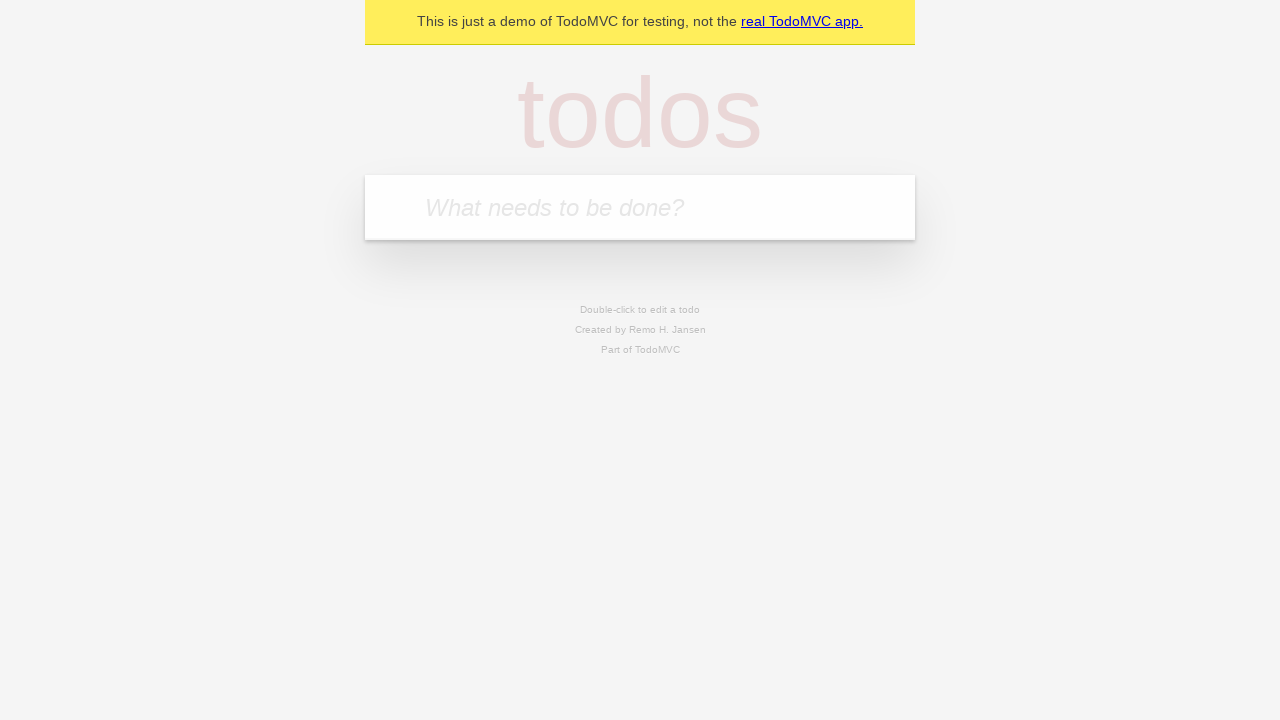

Filled new todo input with 'buy some cheese' on .new-todo
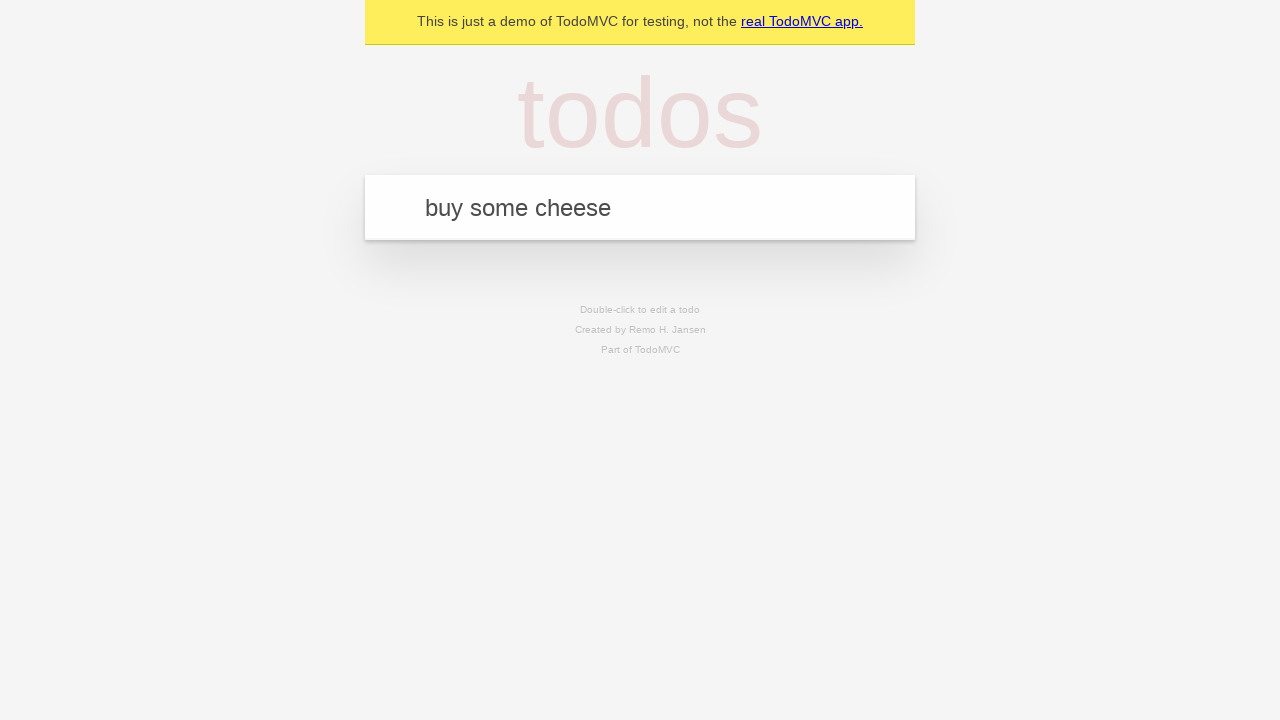

Pressed Enter to create first todo on .new-todo
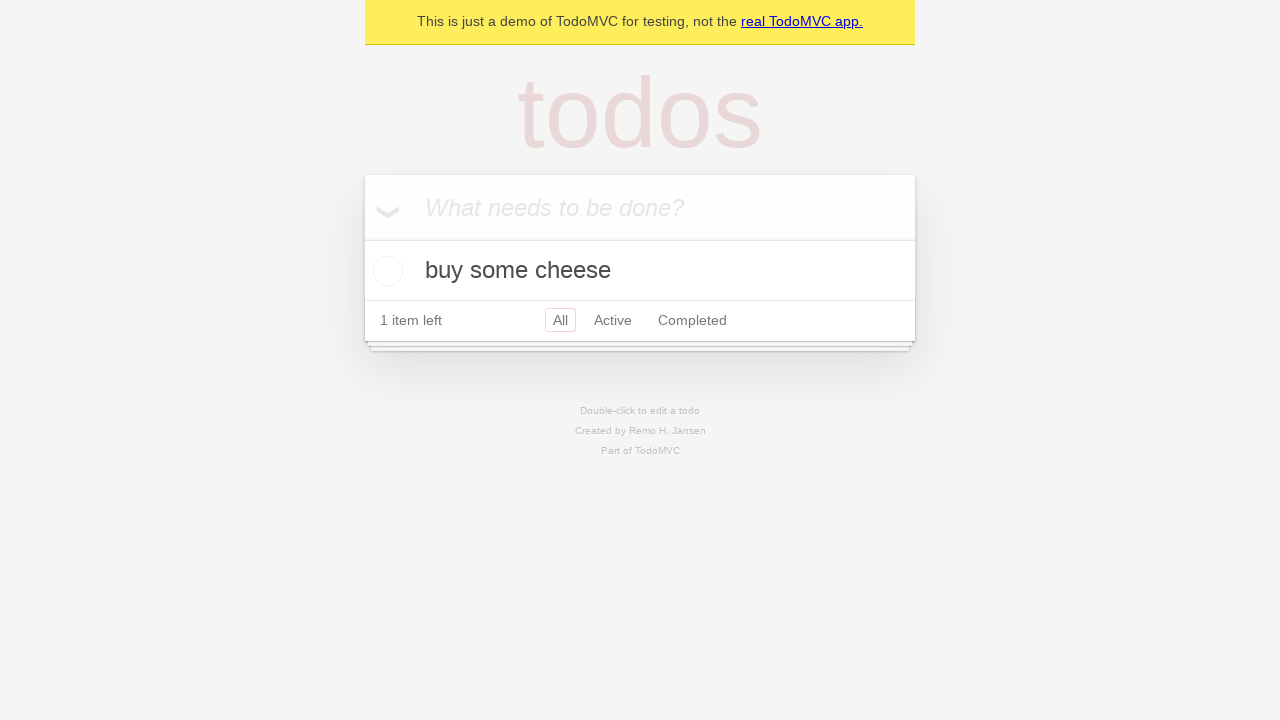

Filled new todo input with 'feed the cat' on .new-todo
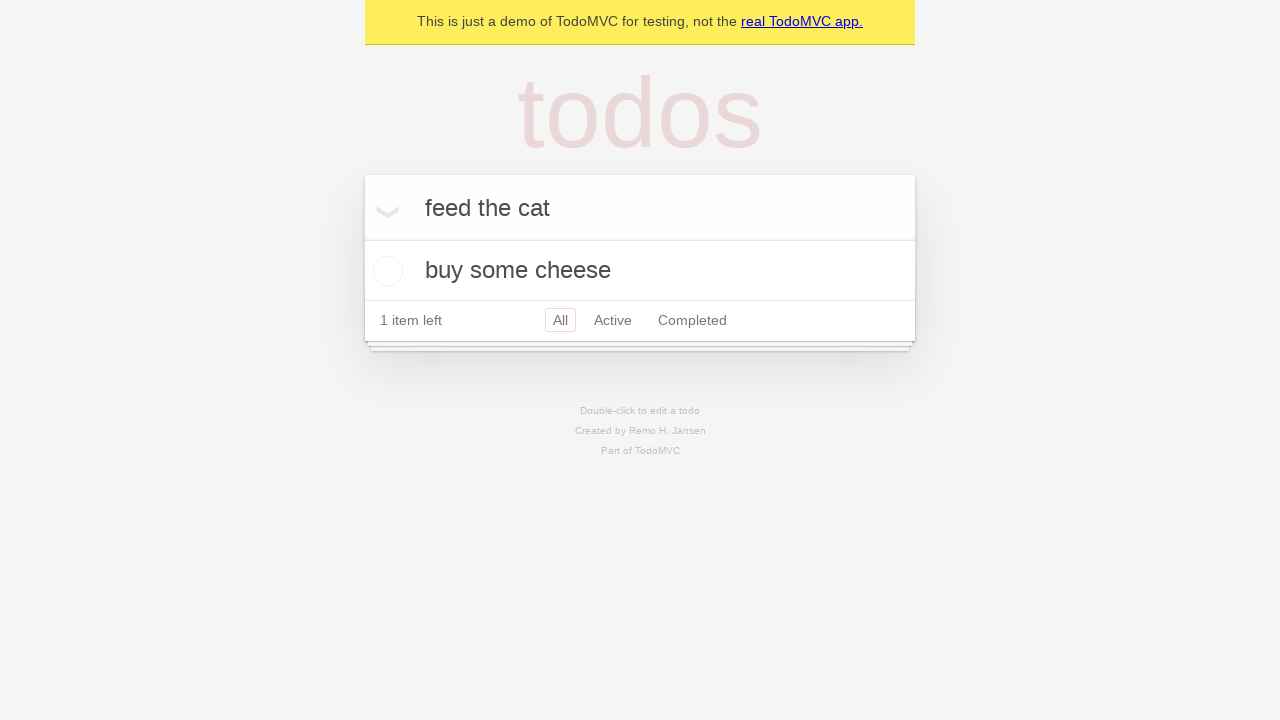

Pressed Enter to create second todo on .new-todo
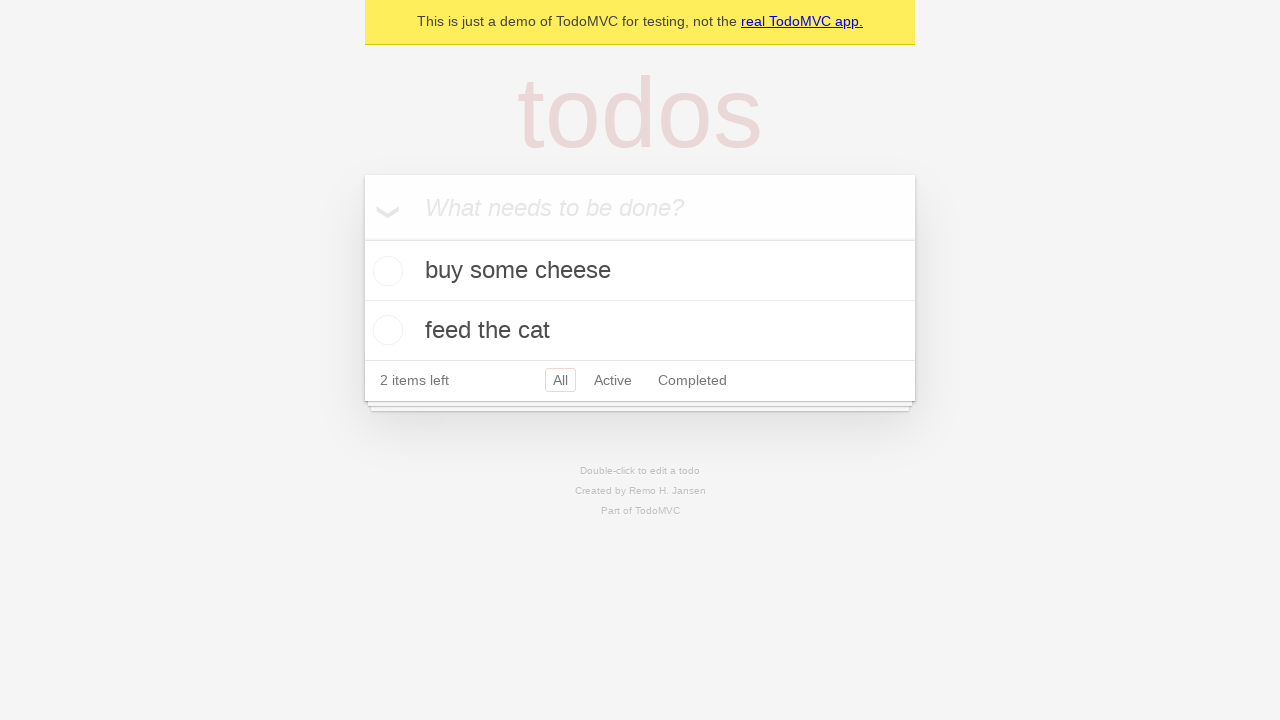

Filled new todo input with 'book a doctors appointment' on .new-todo
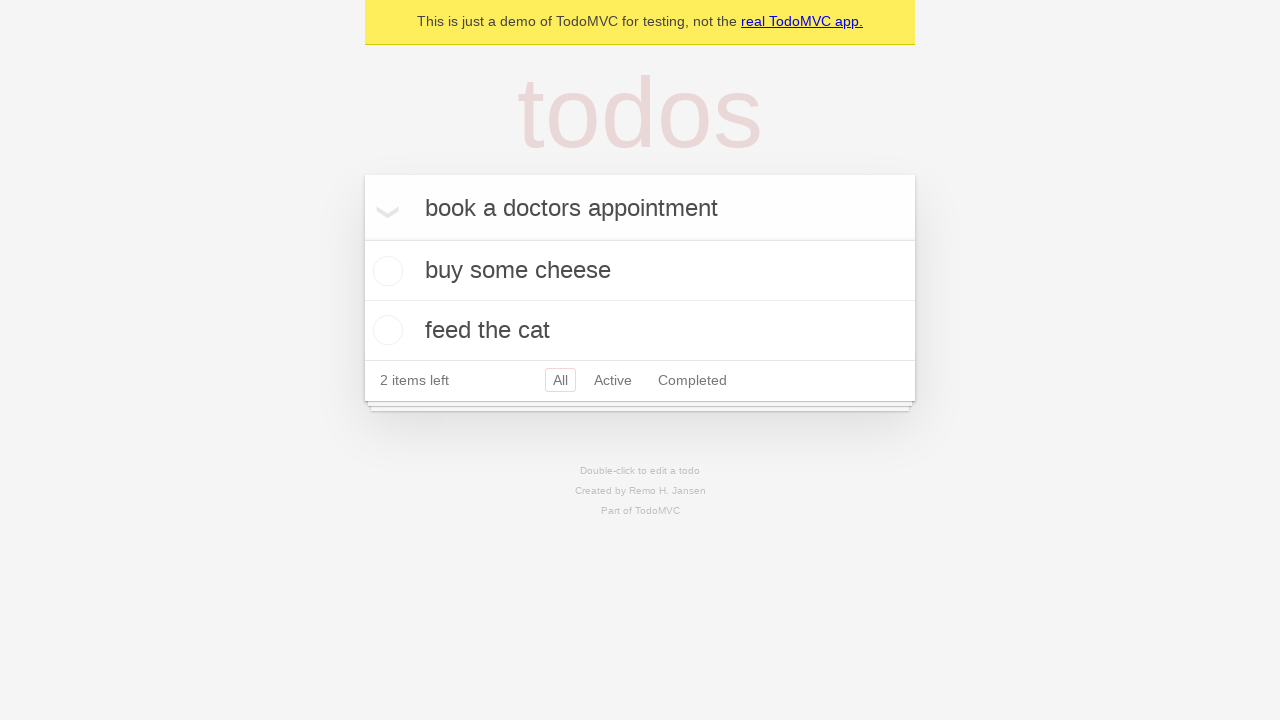

Pressed Enter to create third todo on .new-todo
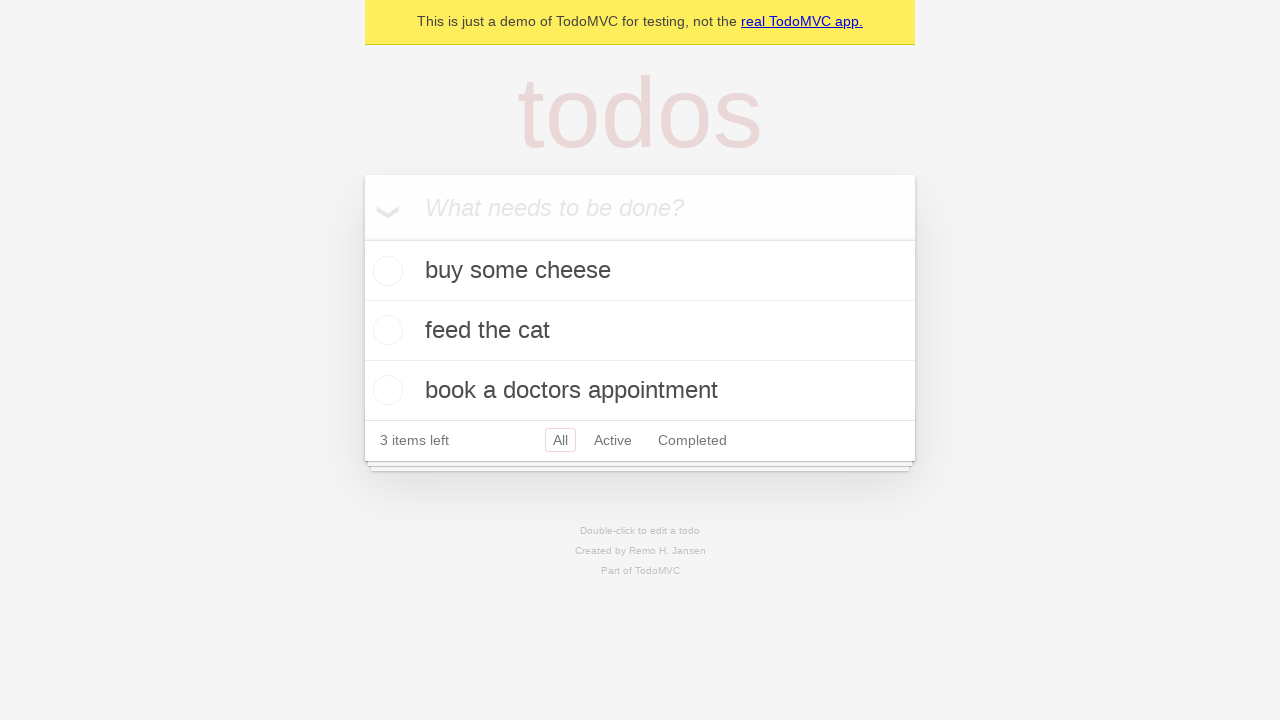

Checked second todo as completed at (385, 330) on .todo-list li .toggle >> nth=1
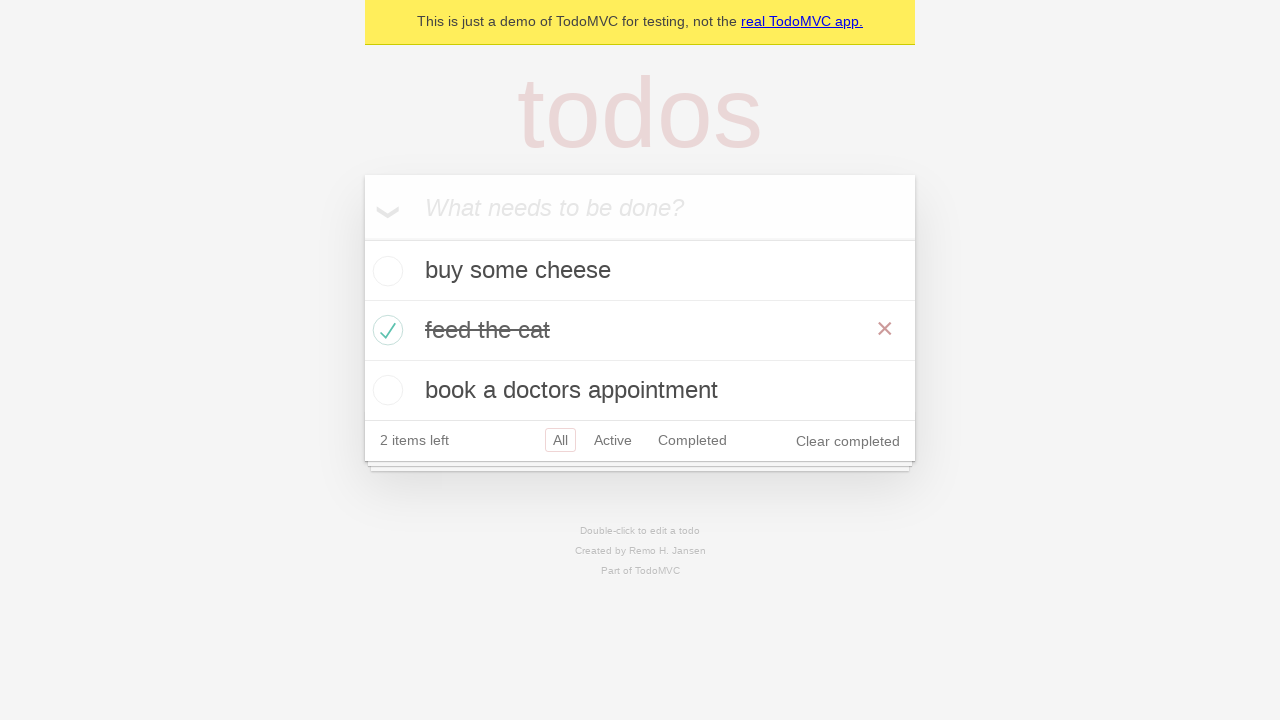

Clicked All filter at (560, 440) on .filters >> text=All
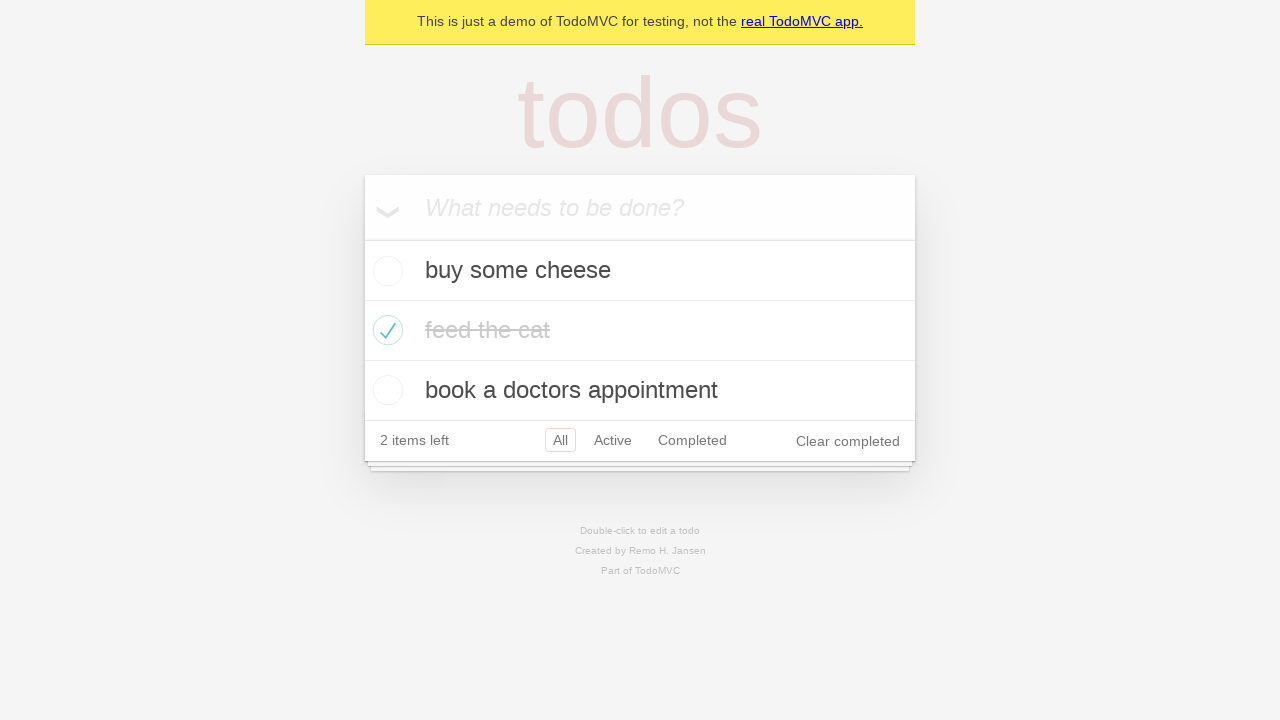

Clicked Active filter at (613, 440) on .filters >> text=Active
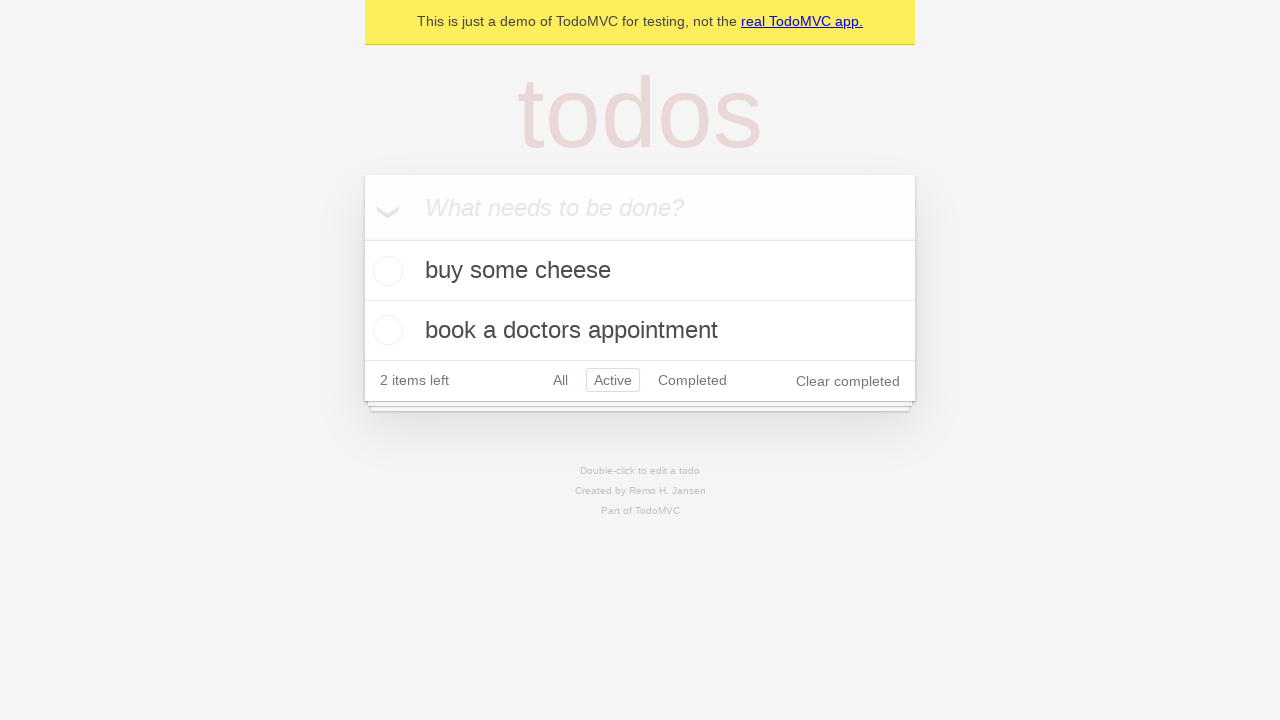

Clicked Completed filter at (692, 380) on .filters >> text=Completed
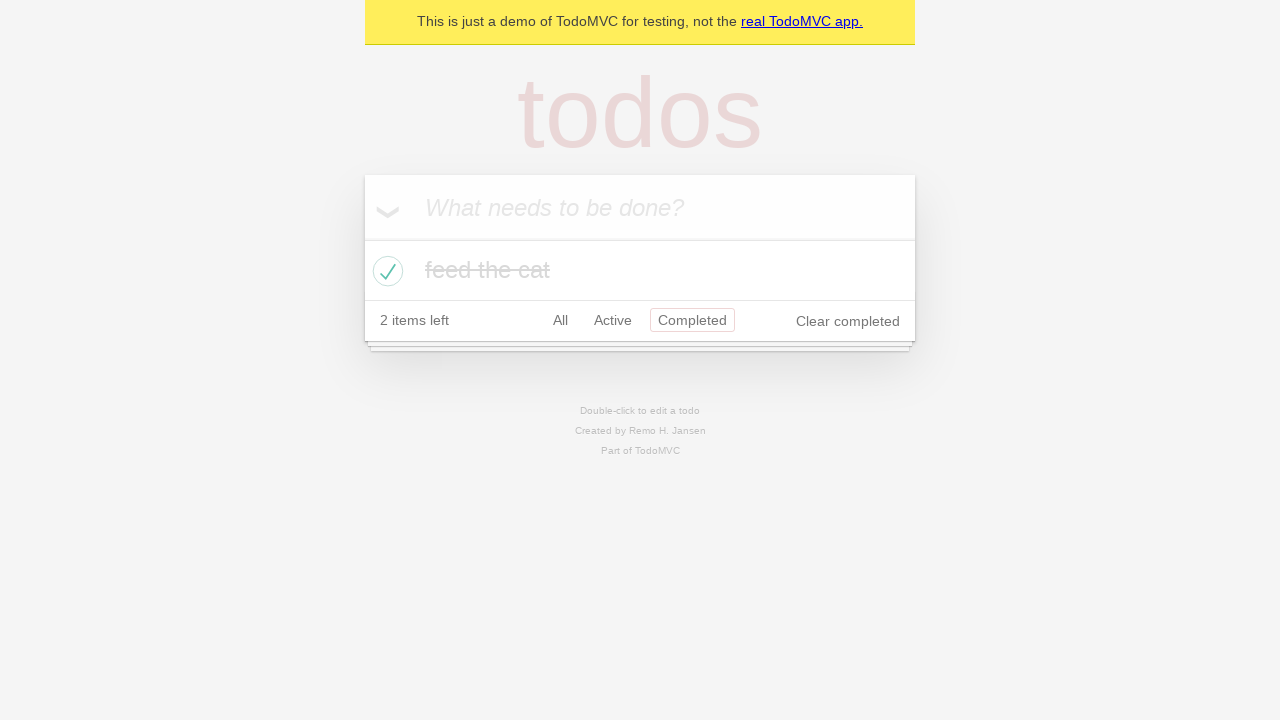

Used browser back button to navigate from Completed filter
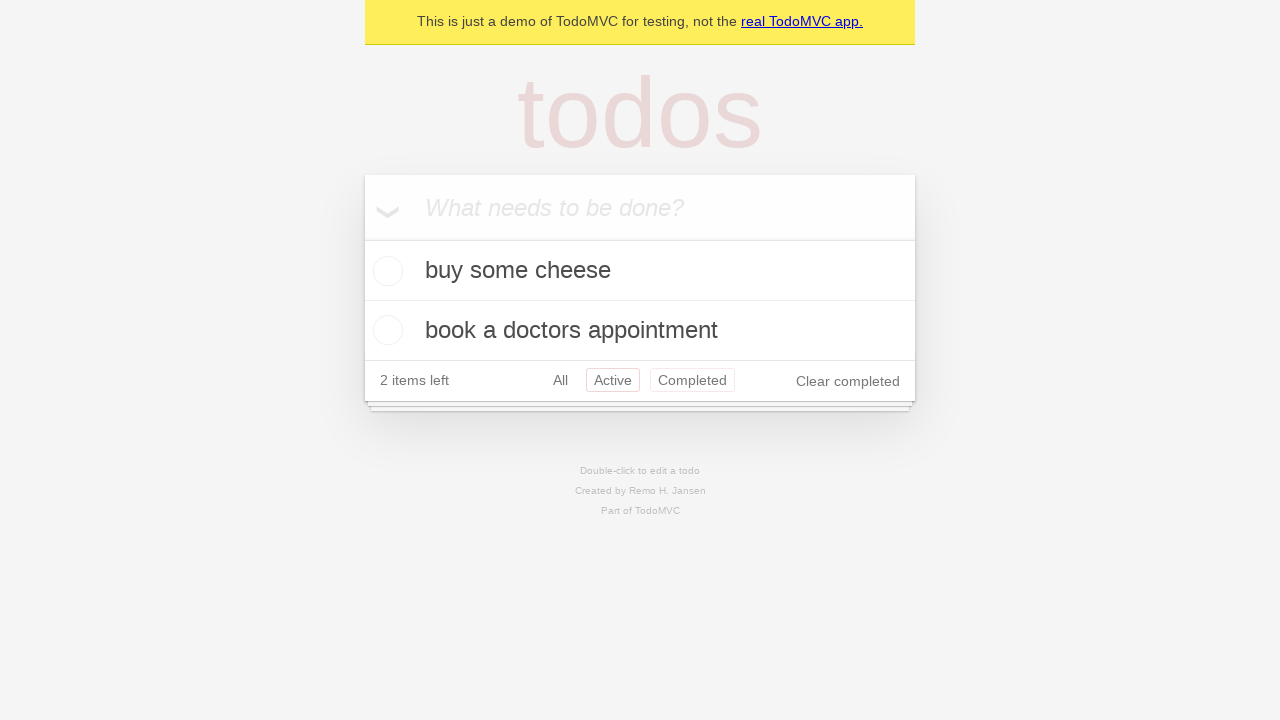

Used browser back button to navigate from Active filter
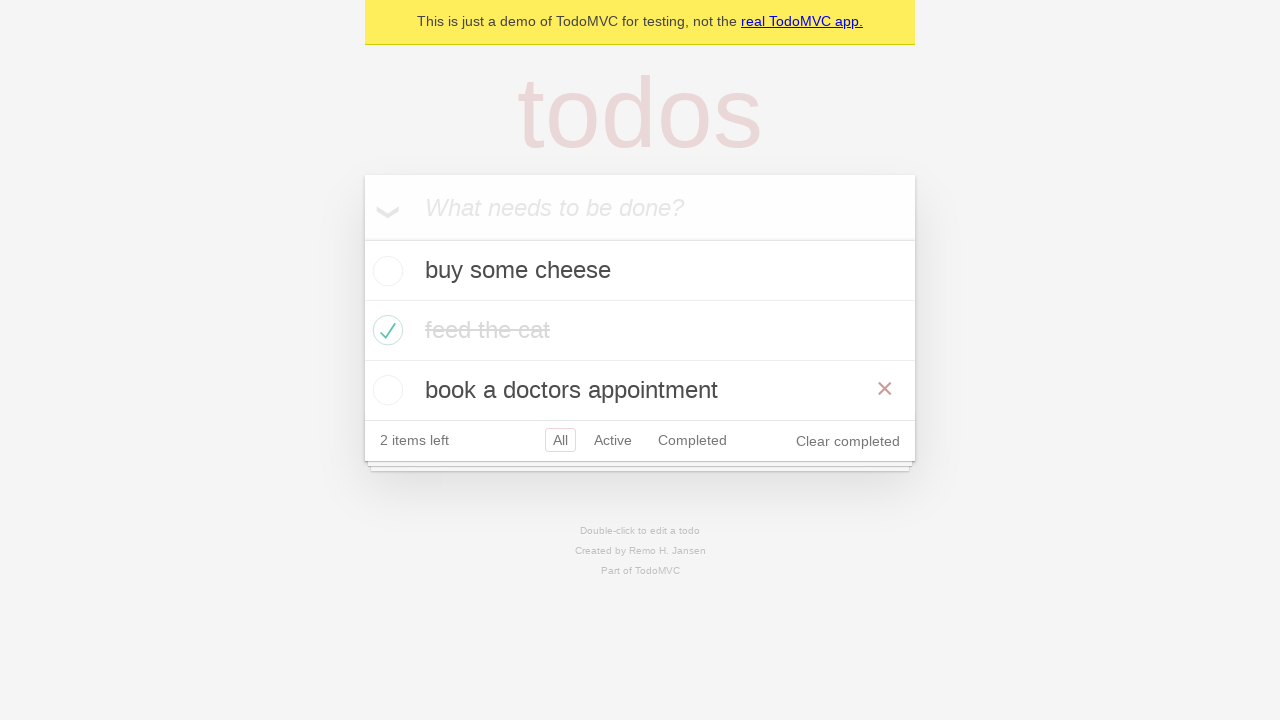

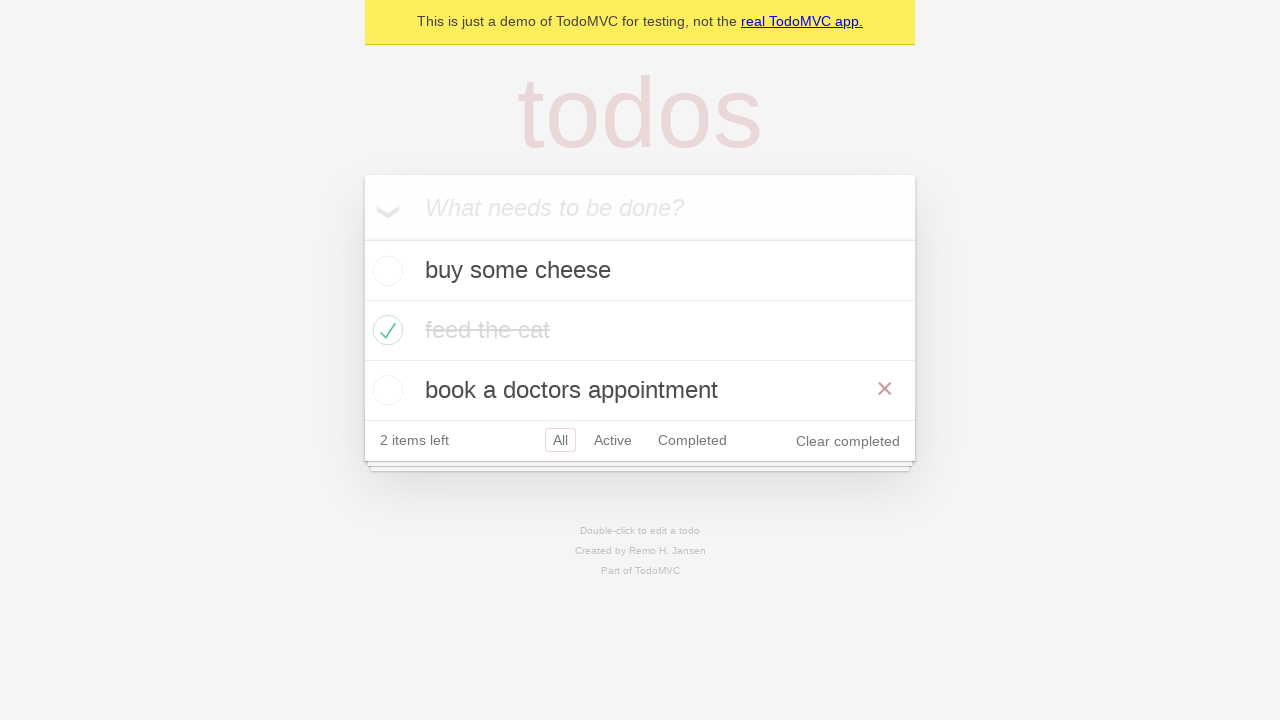